Tests the random user generator website by clicking on name and email tabs to display user information

Starting URL: https://randomuser.me/

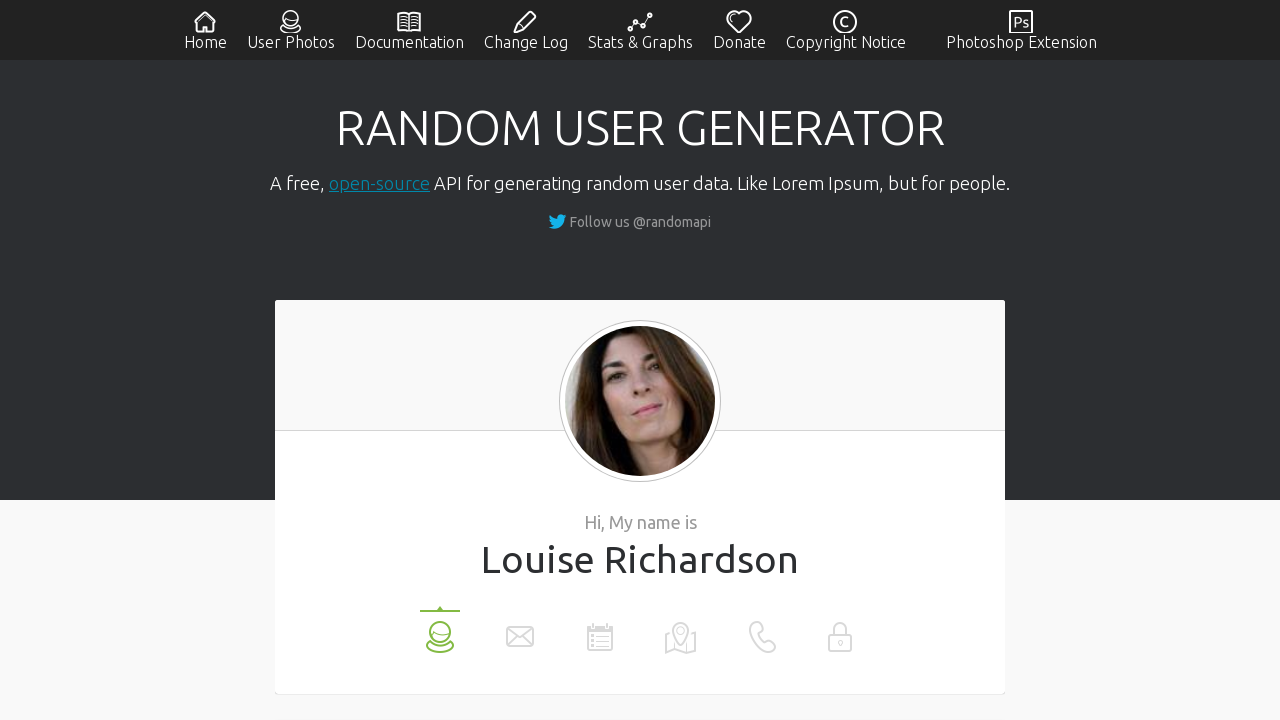

Clicked on the name tab at (440, 630) on xpath=//li[@data-label='name']
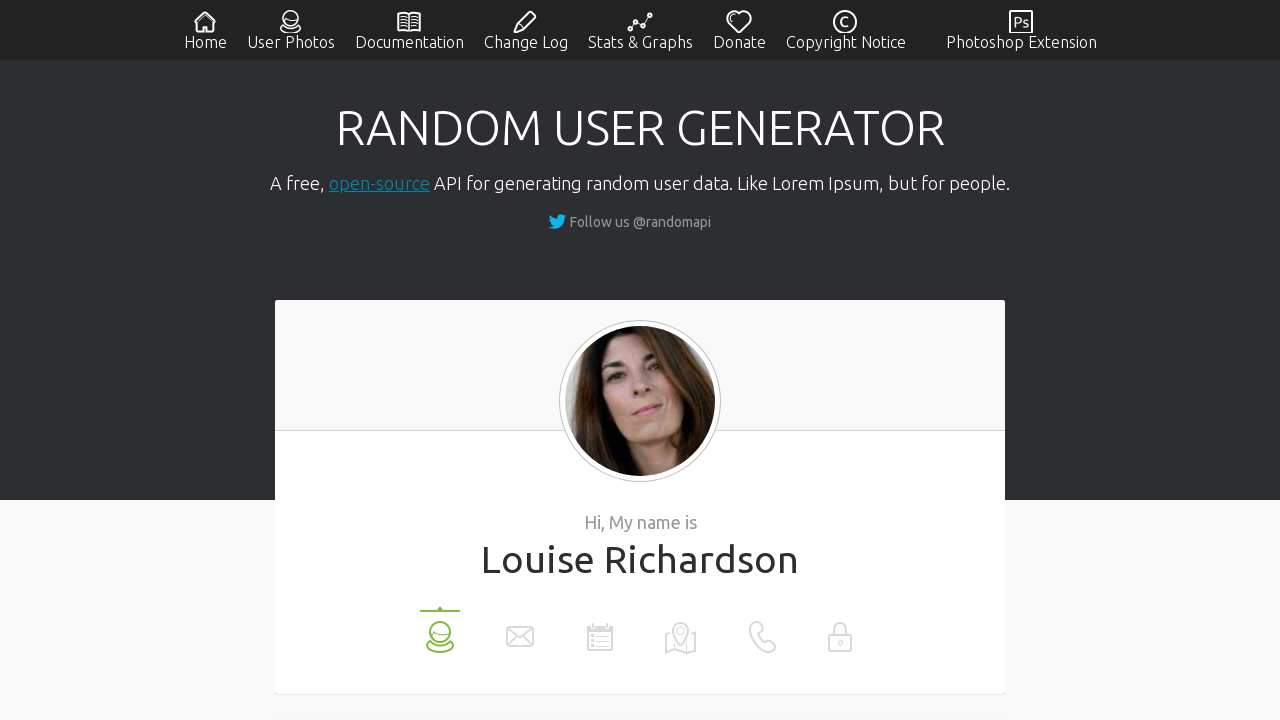

Name value displayed
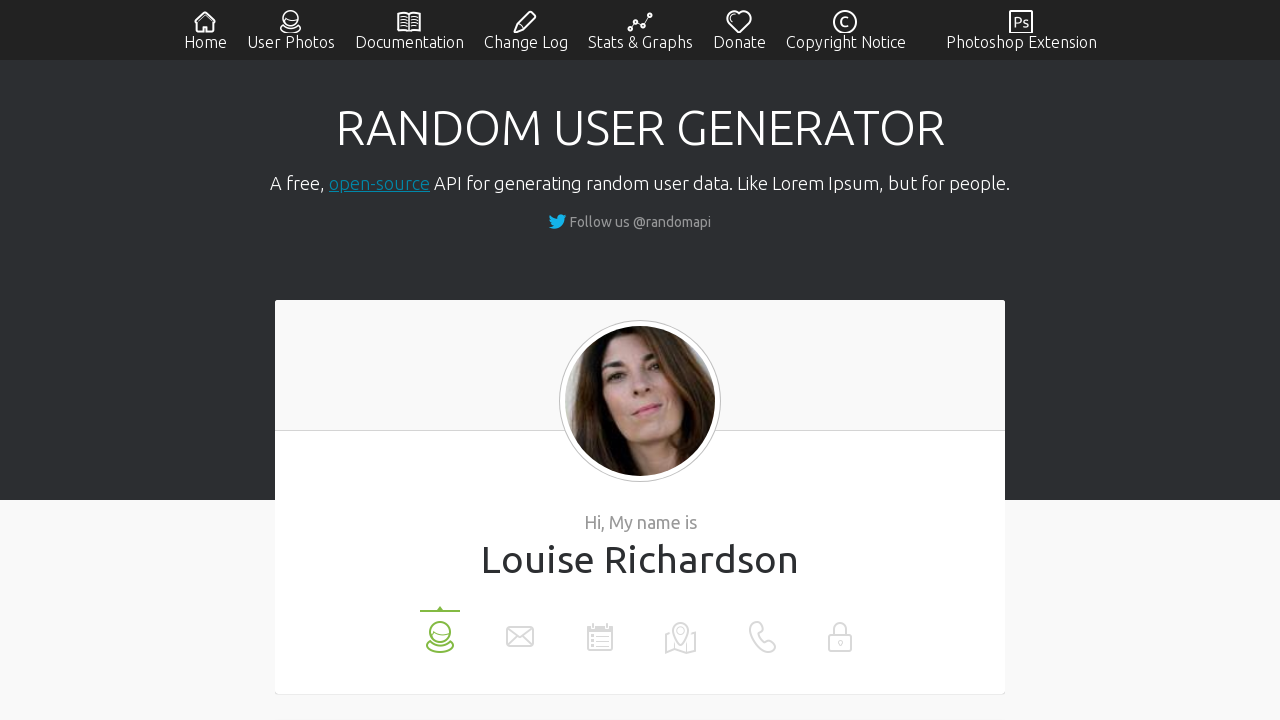

Clicked on the email tab at (520, 630) on xpath=//li[@data-label='email']
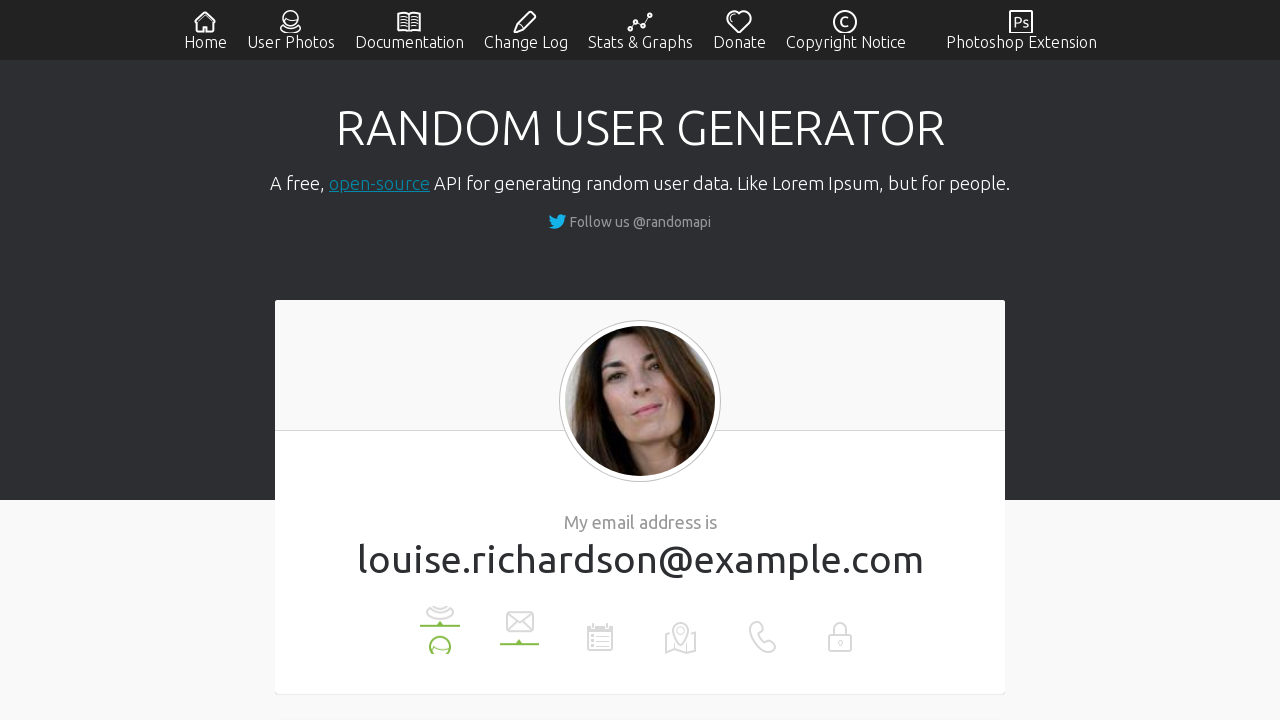

Email value displayed
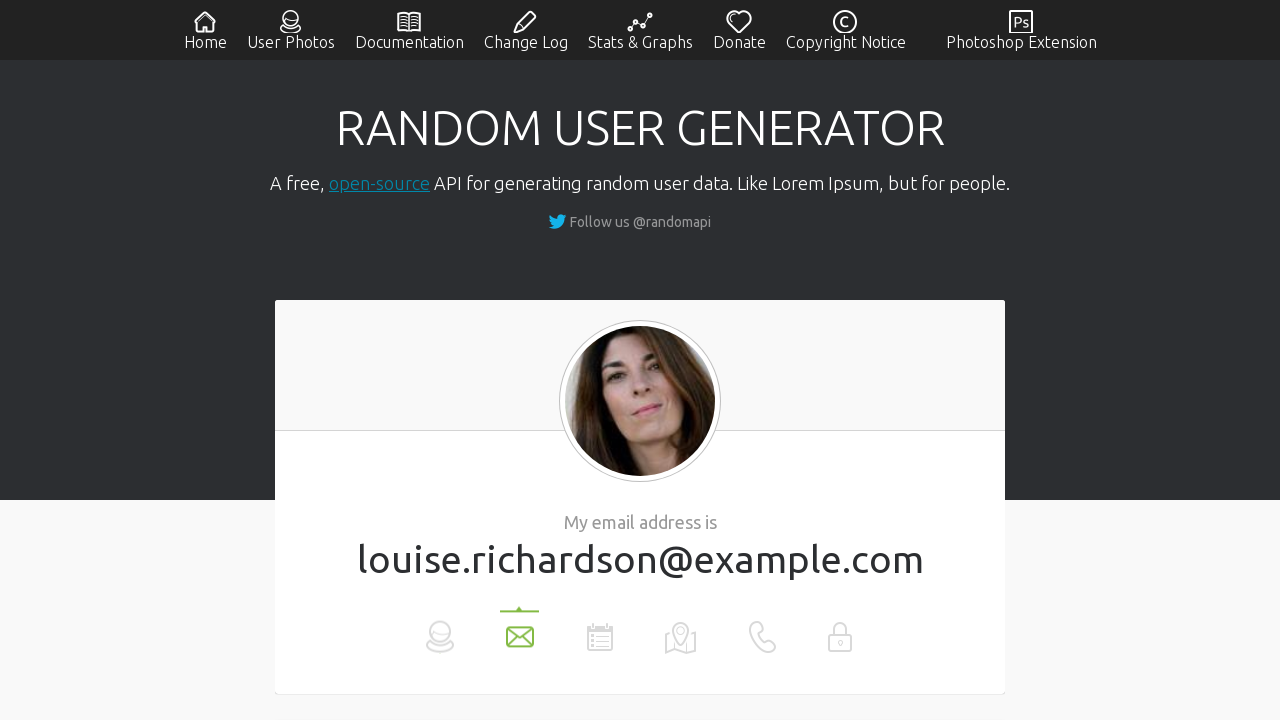

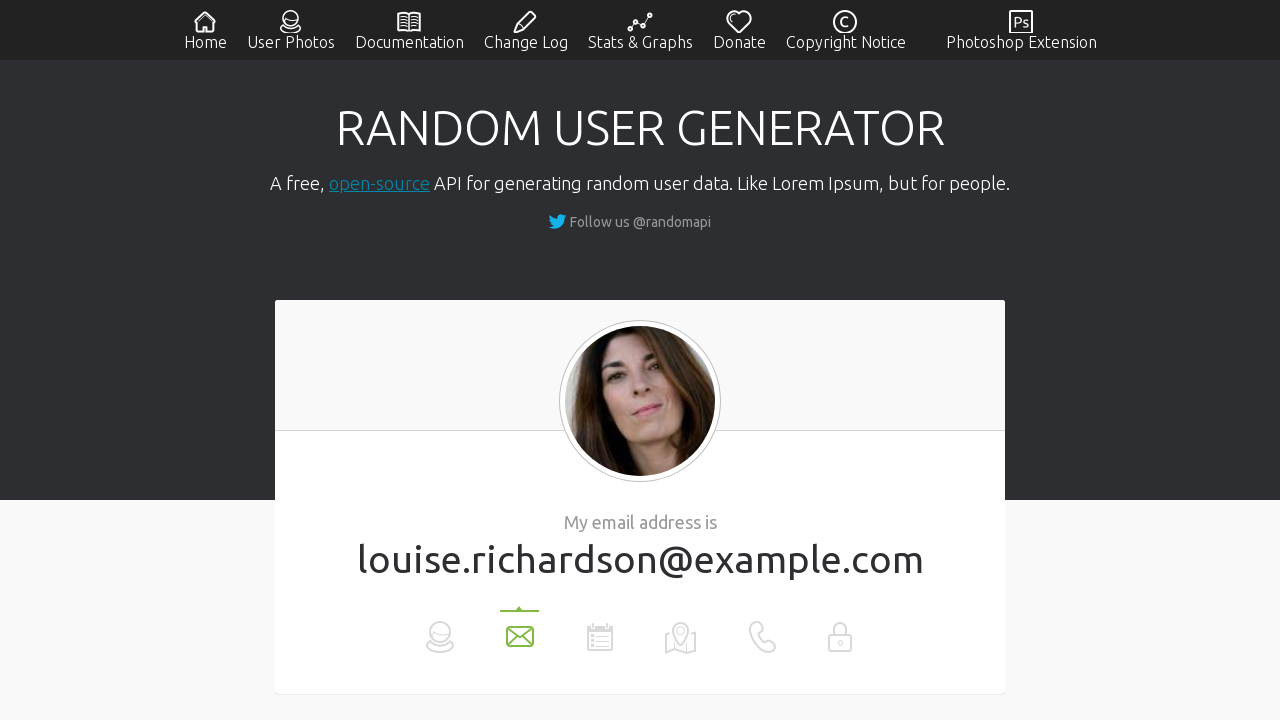